Tests alert handling functionality by triggering different types of alerts and accepting or dismissing them

Starting URL: https://demoqa.com/alerts

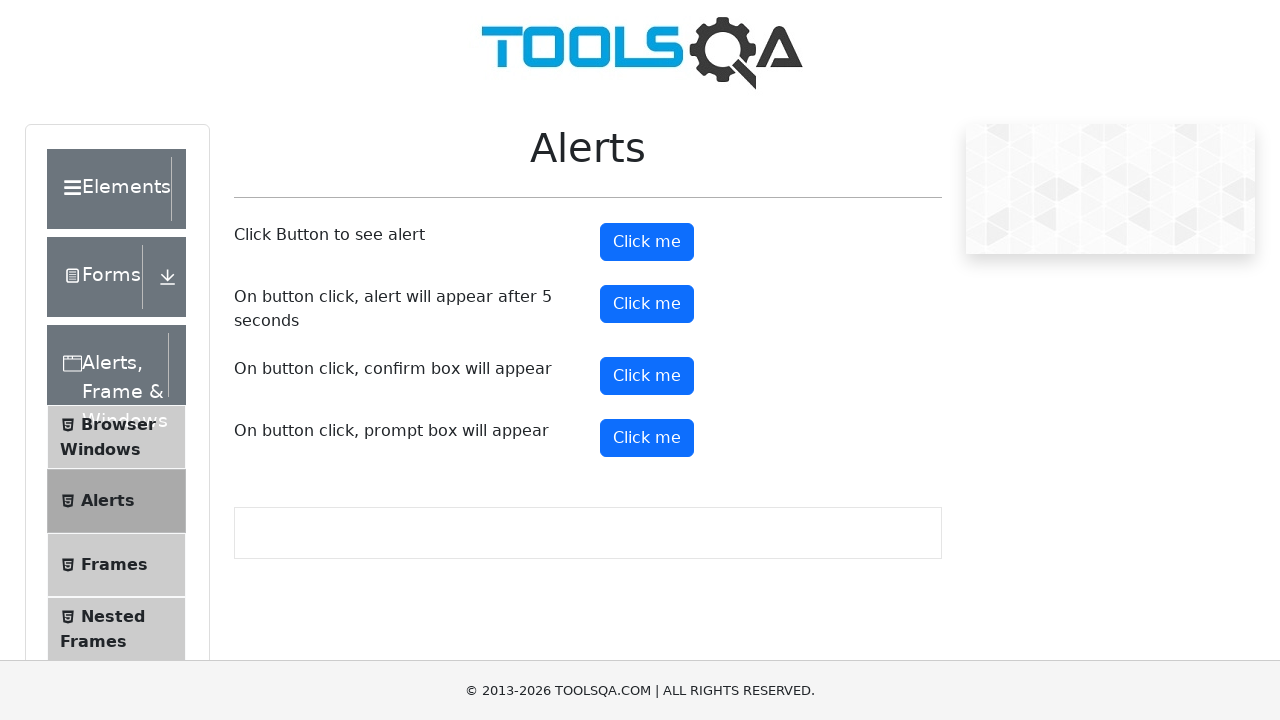

Clicked button to trigger simple alert at (647, 242) on #alertButton
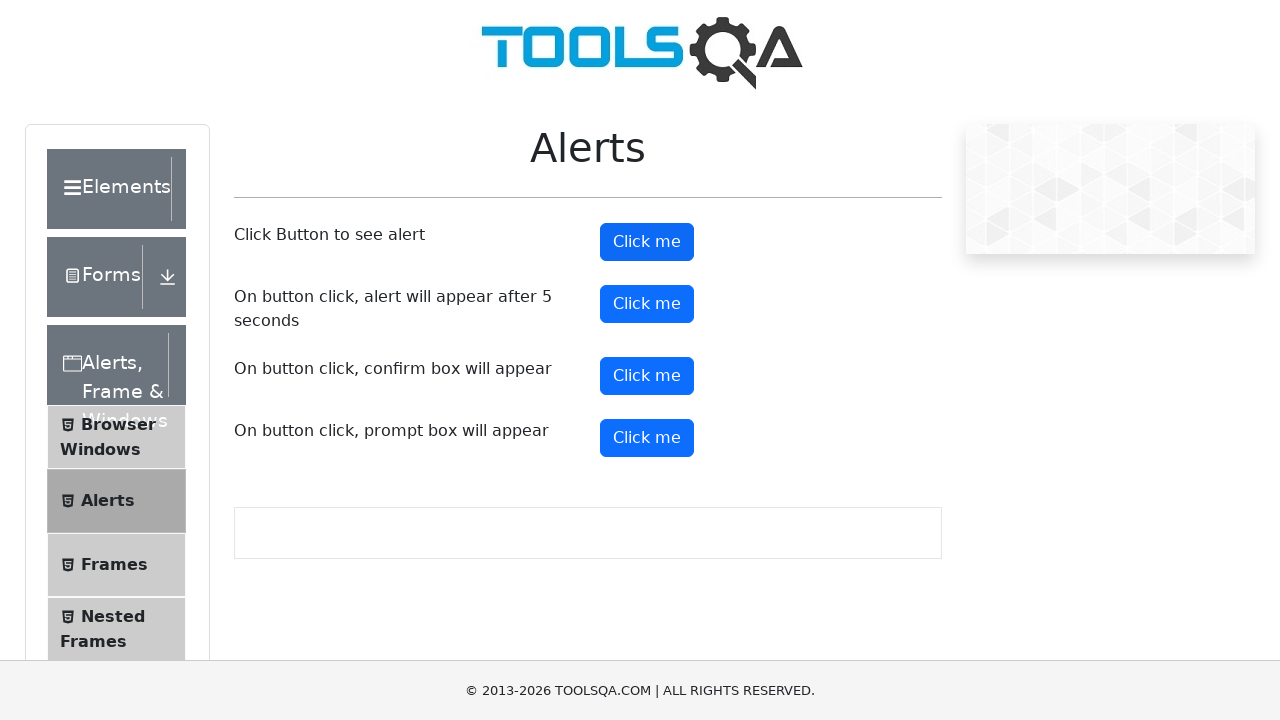

Set up dialog handler to accept alerts
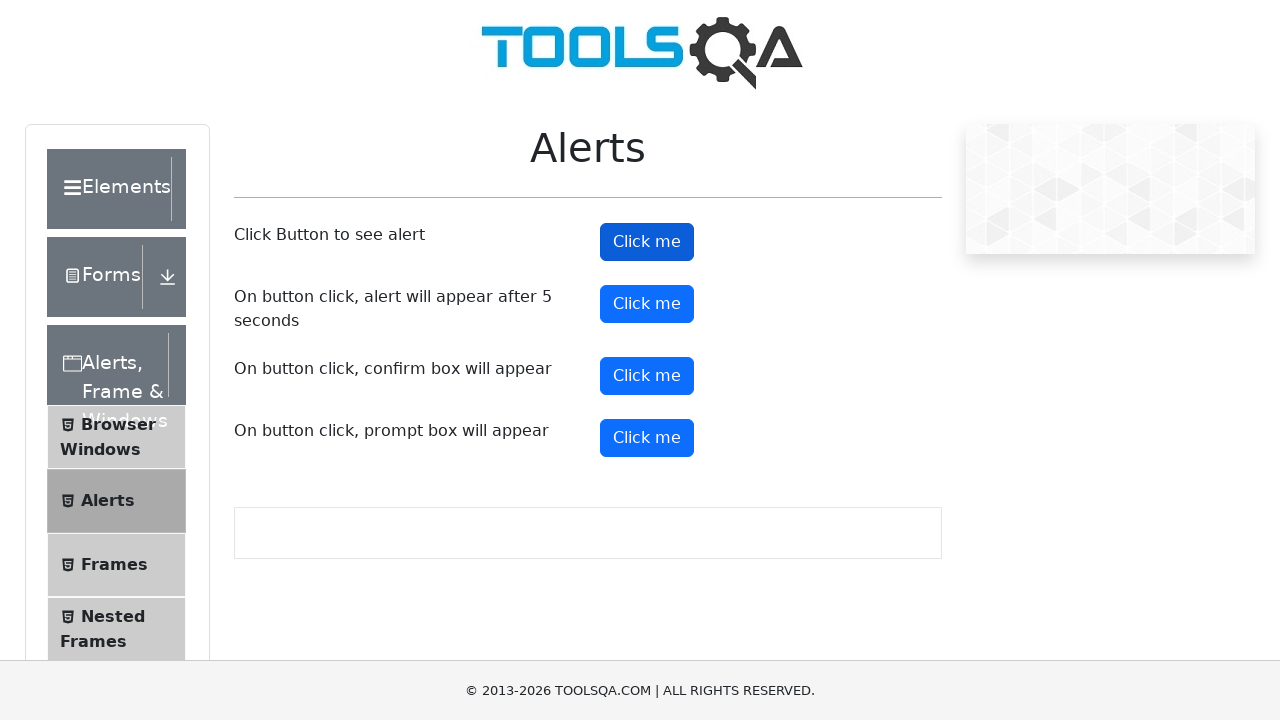

Clicked button to trigger confirmation alert at (647, 376) on #confirmButton
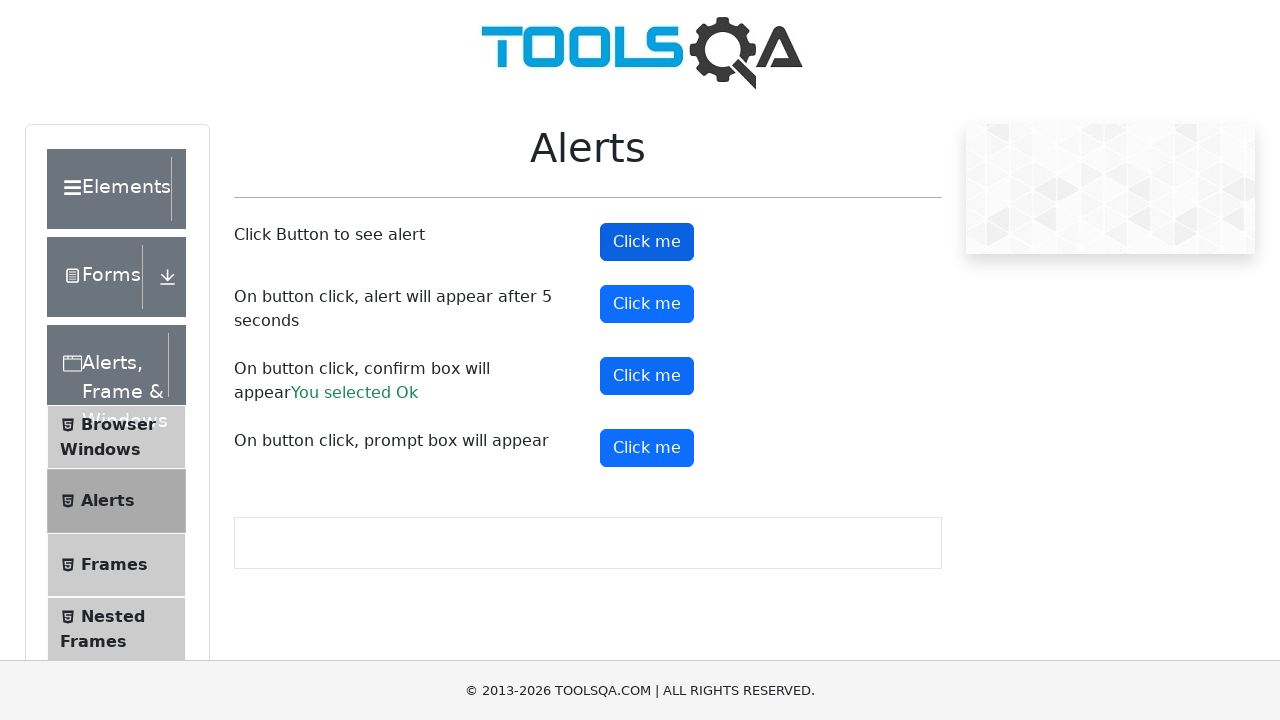

Confirmation alert accepted by dialog handler
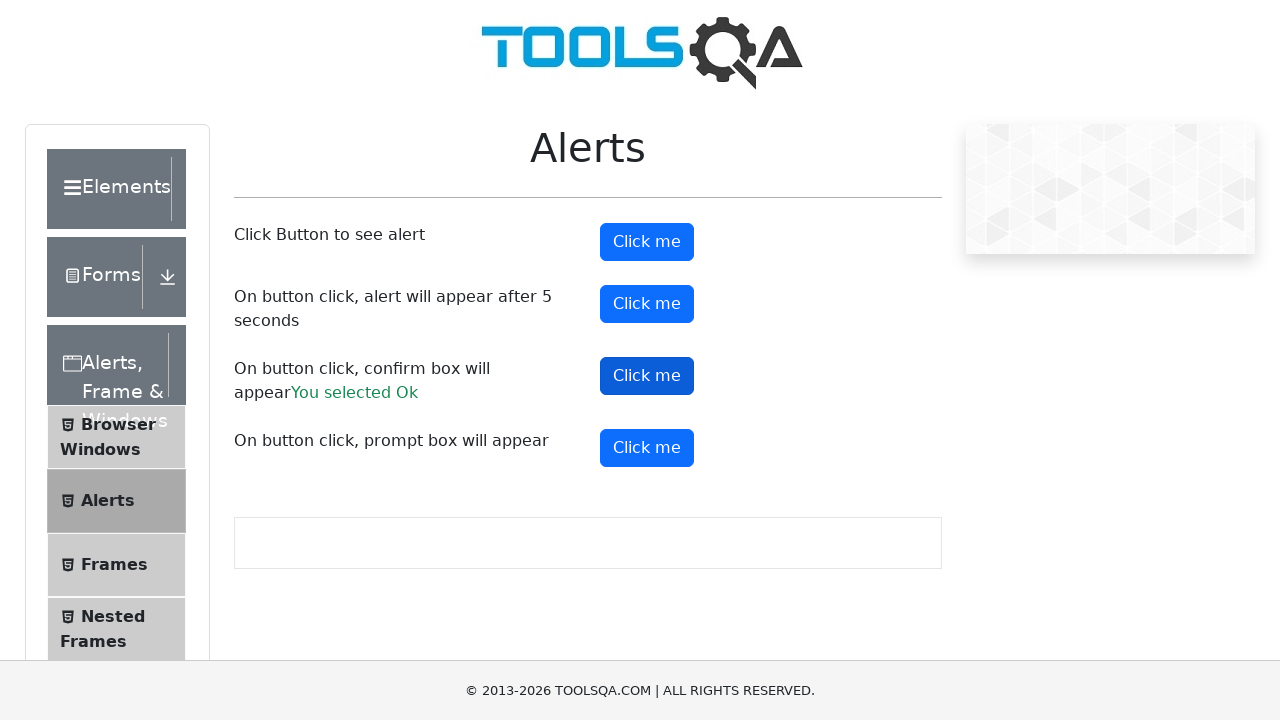

Clicked button to trigger confirmation alert again at (647, 376) on #confirmButton
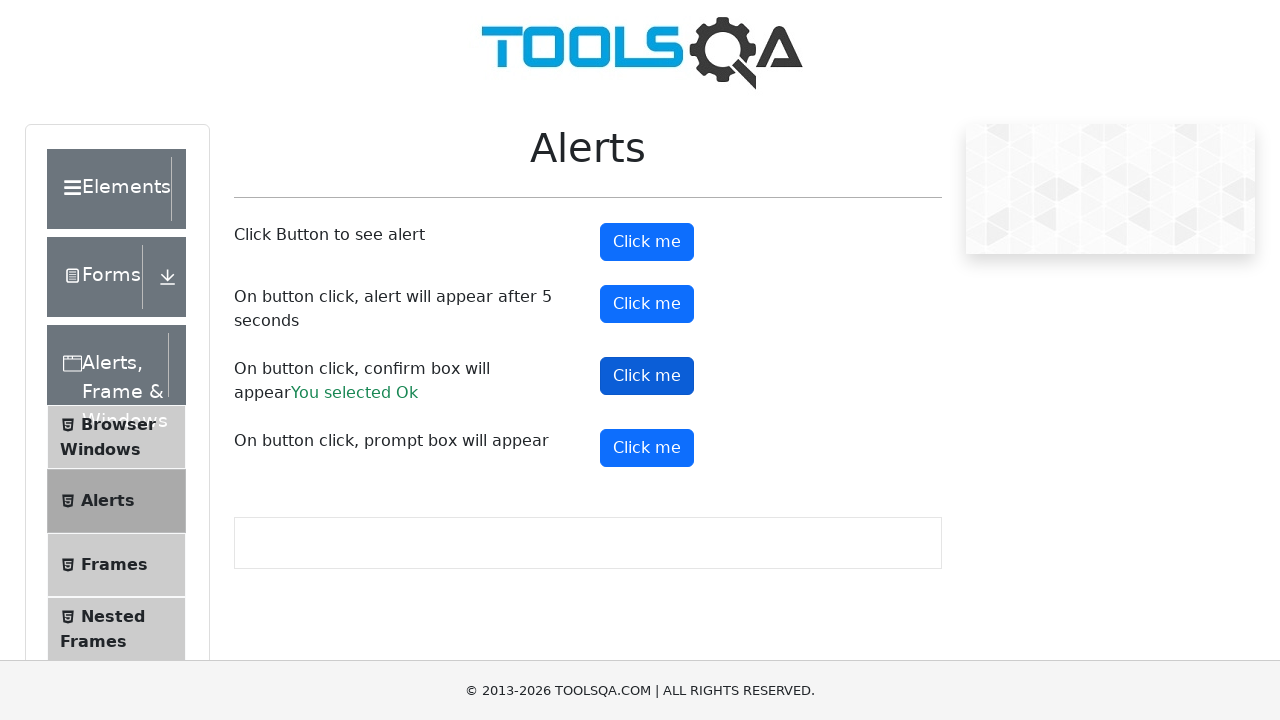

Set up dialog handler to dismiss next alert
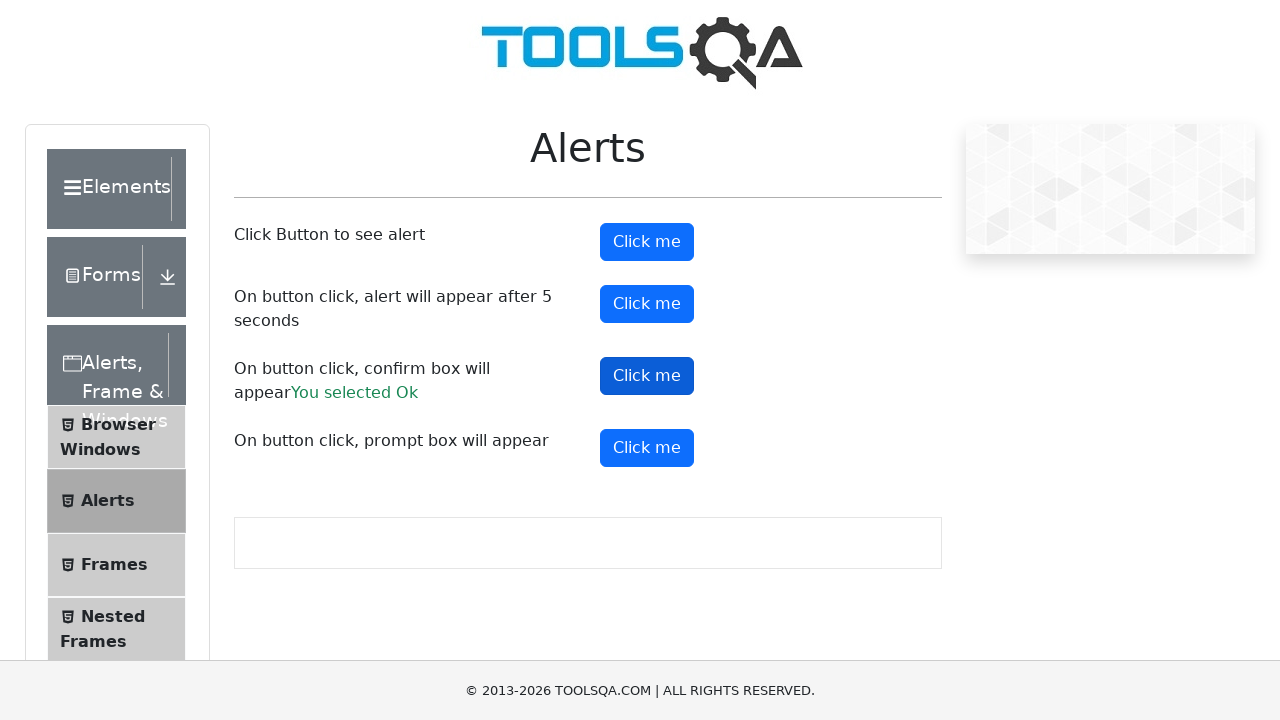

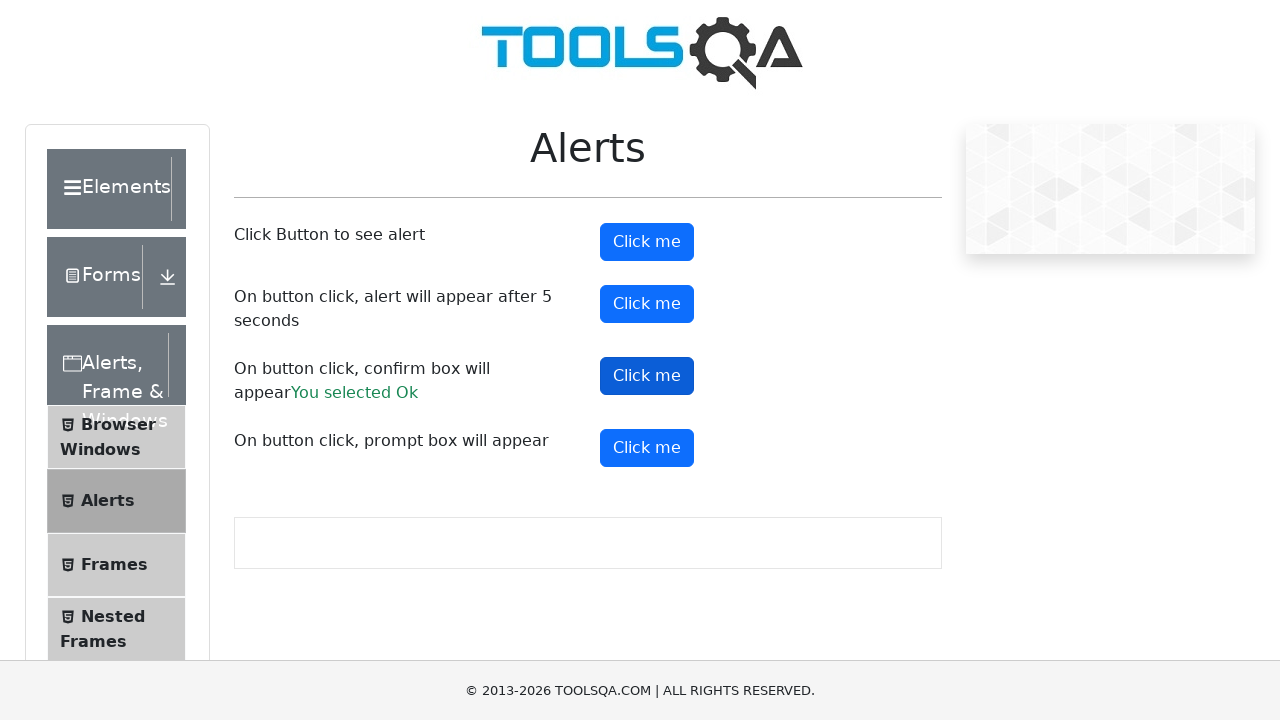